Tests finding an input element by its Angular model name on the AngularJS homepage

Starting URL: https://angularjs.org

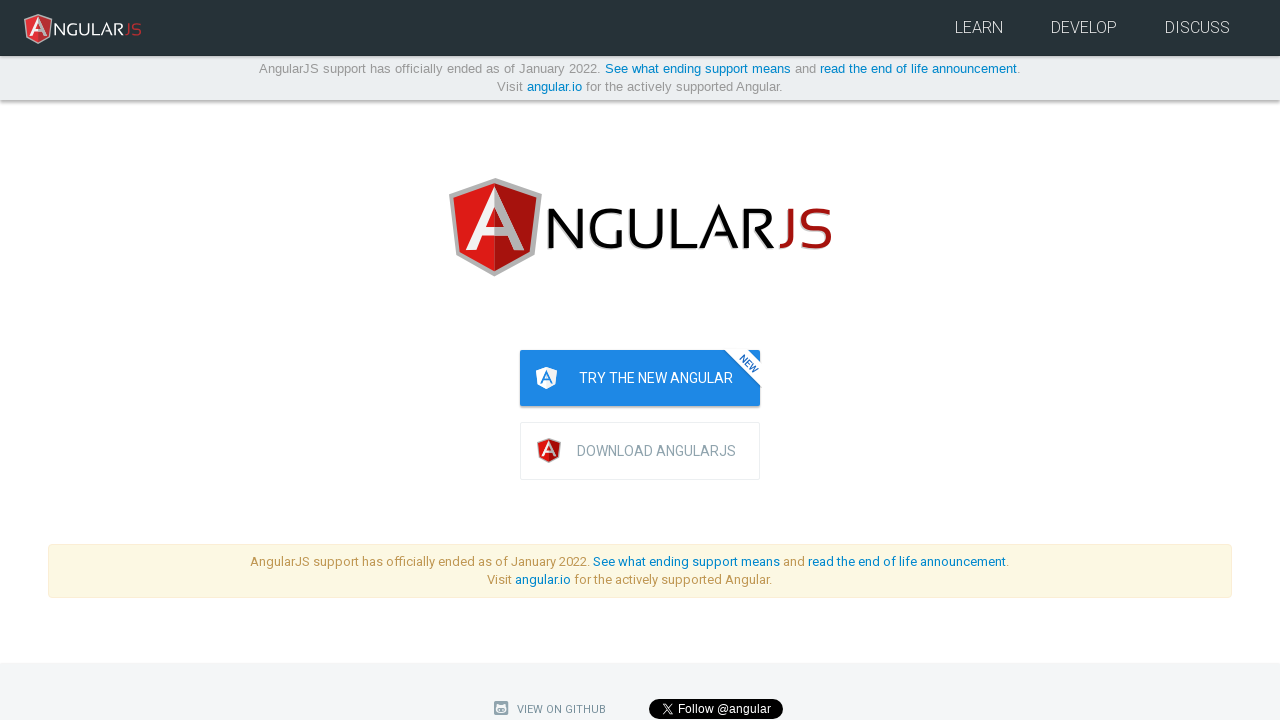

Navigated to AngularJS homepage
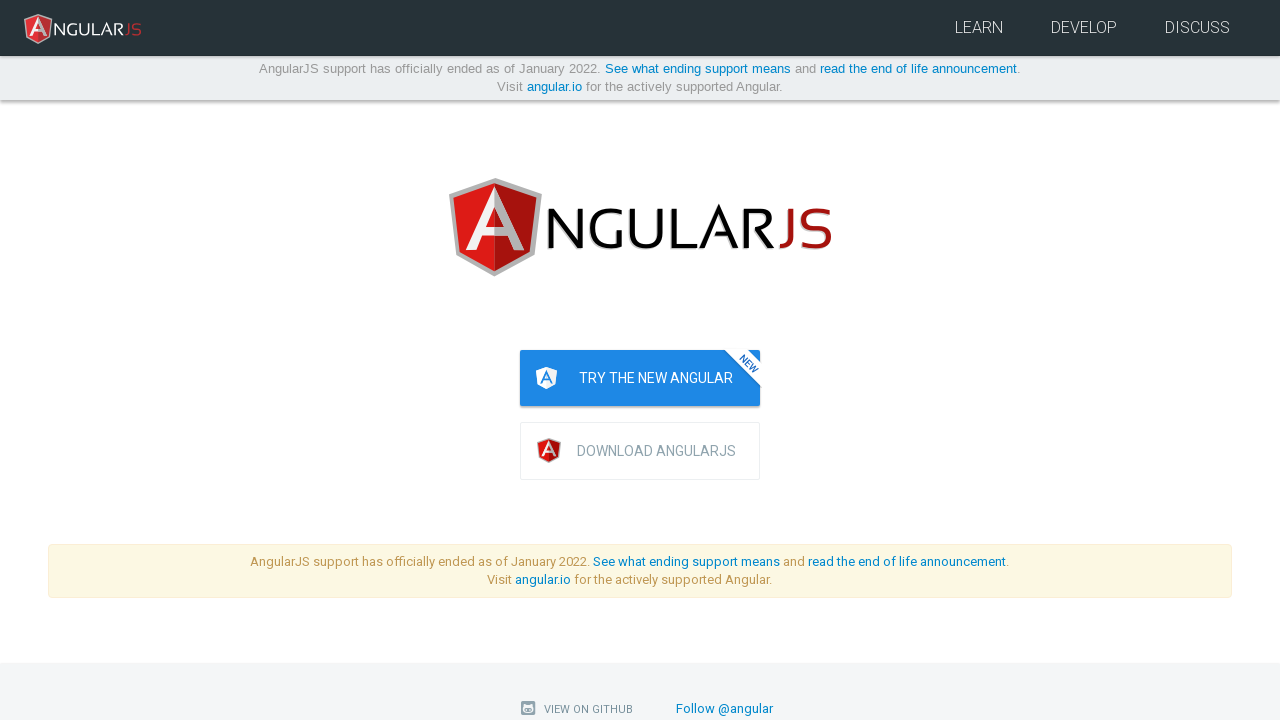

Found input element with ng-model='yourName'
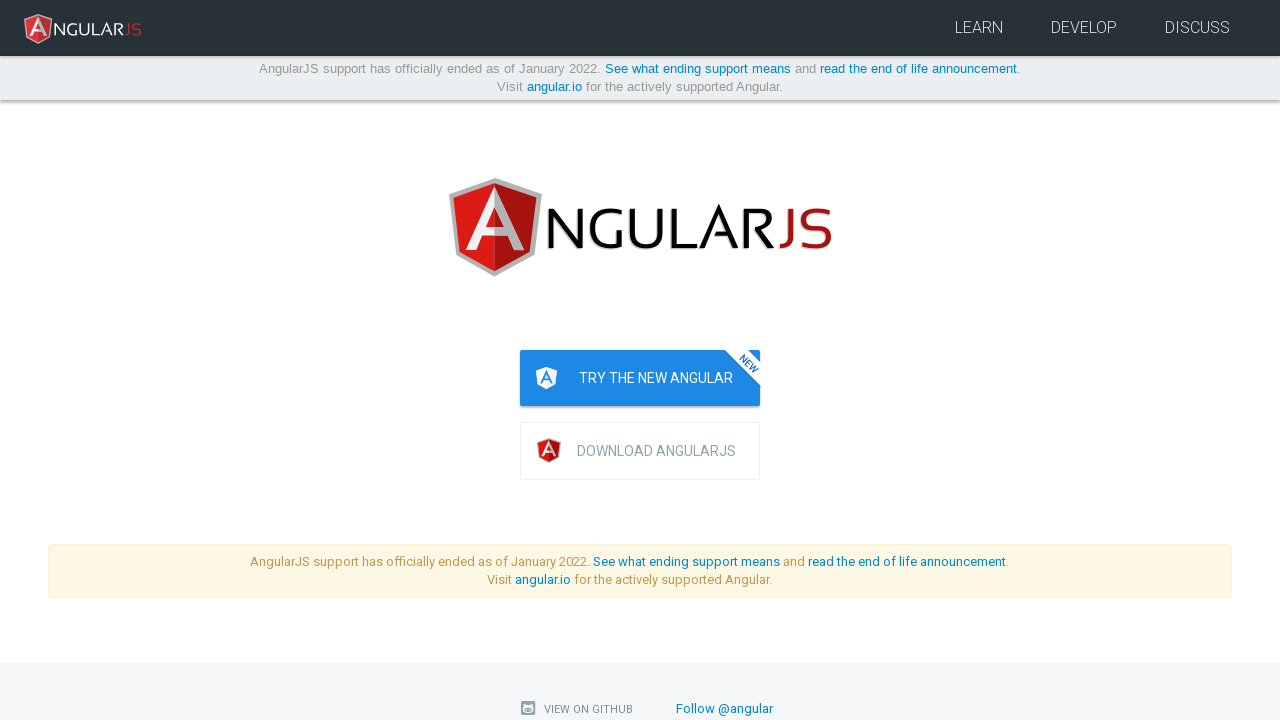

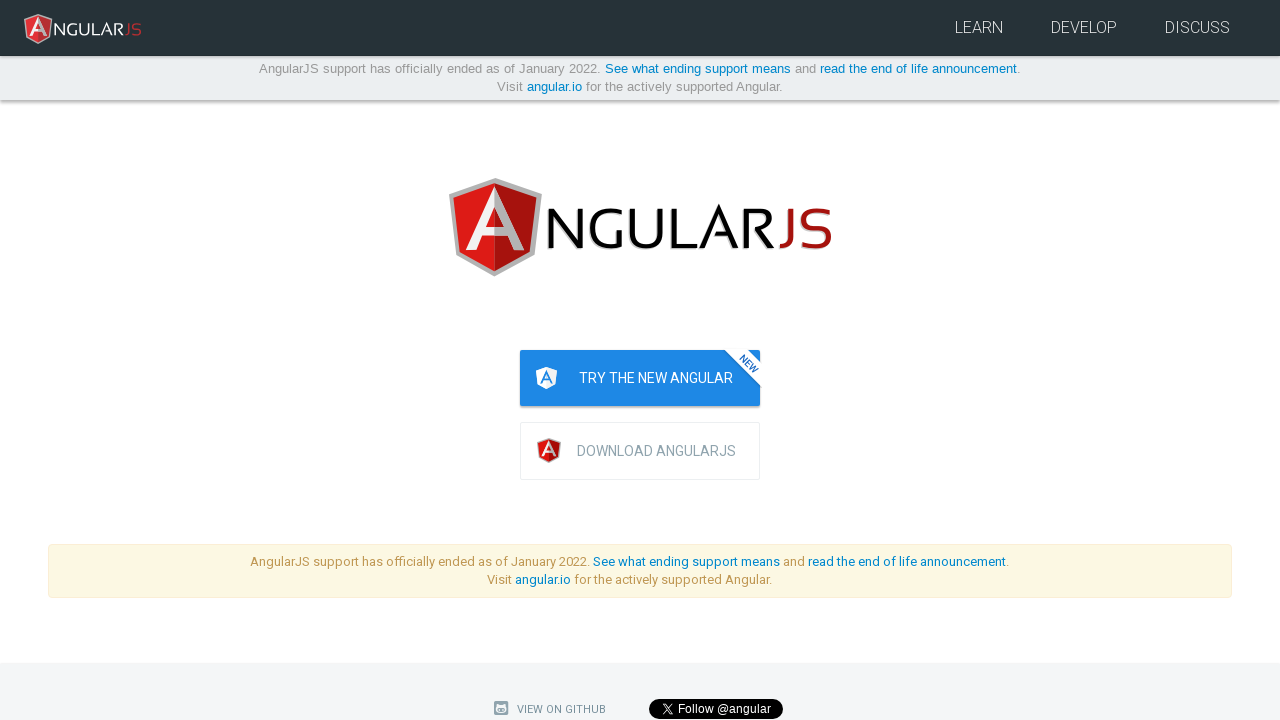